Tests an Angular demo application by navigating through product browsing, selecting Selenium product, and adding it to cart

Starting URL: https://rahulshettyacademy.com/angularAppdemo/

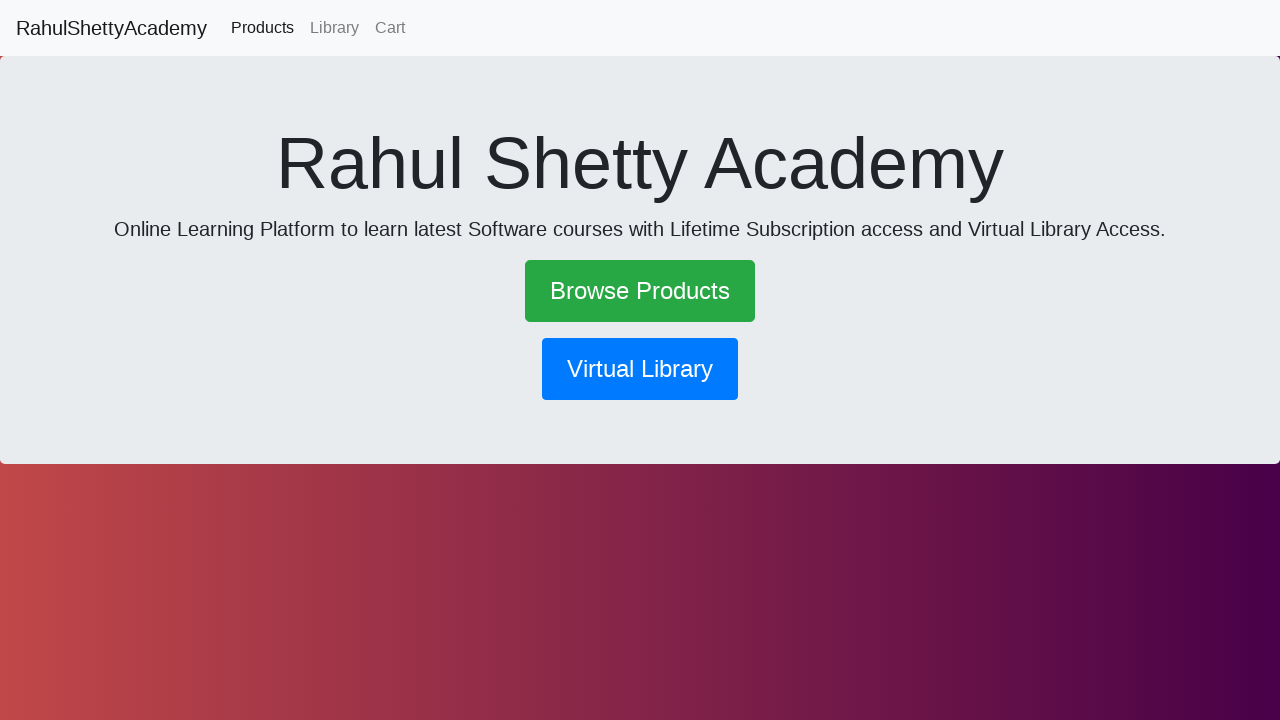

Clicked Browse Products link at (640, 291) on text=Browse Products
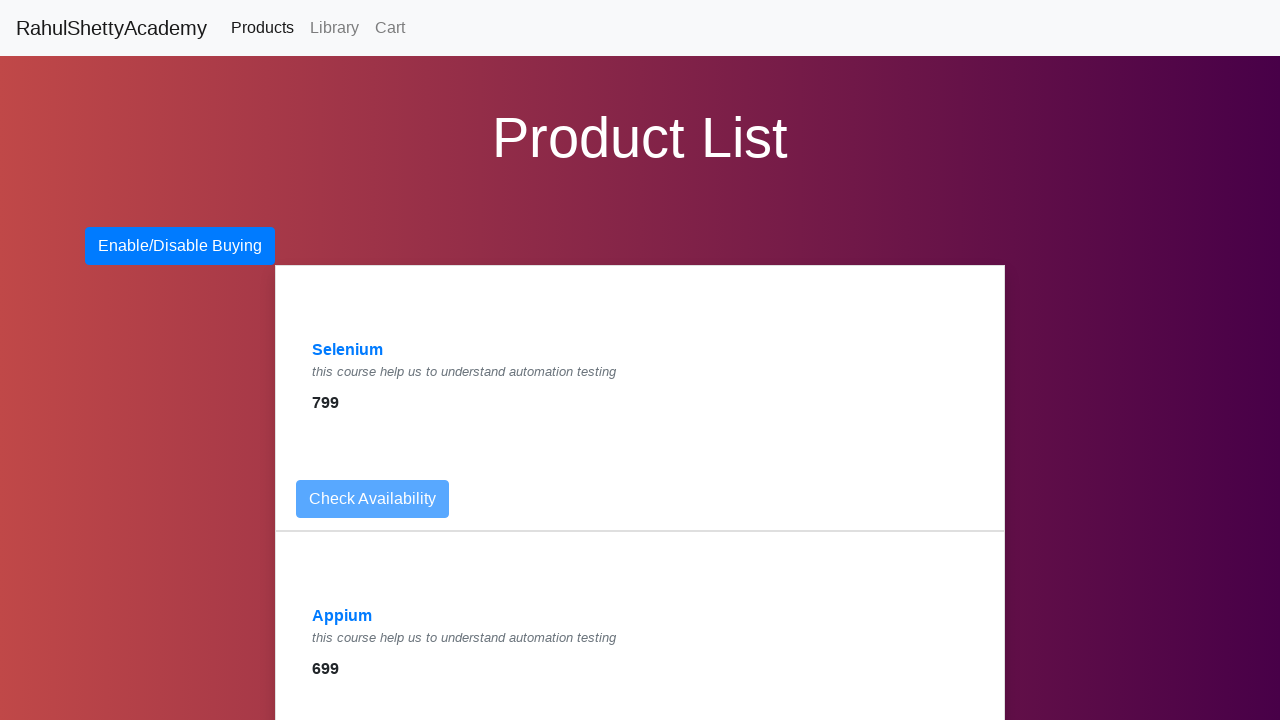

Clicked Selenium product link at (348, 350) on text=Selenium
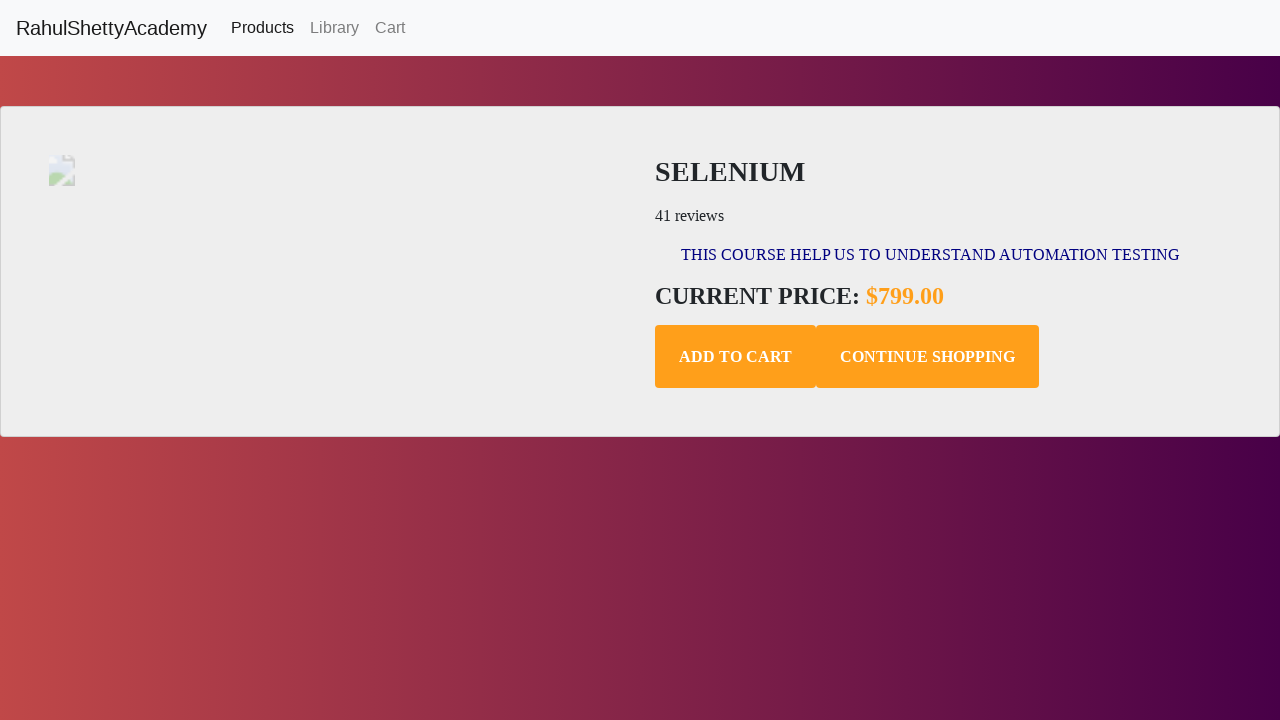

Clicked Add to Cart button at (736, 357) on .add-to-cart
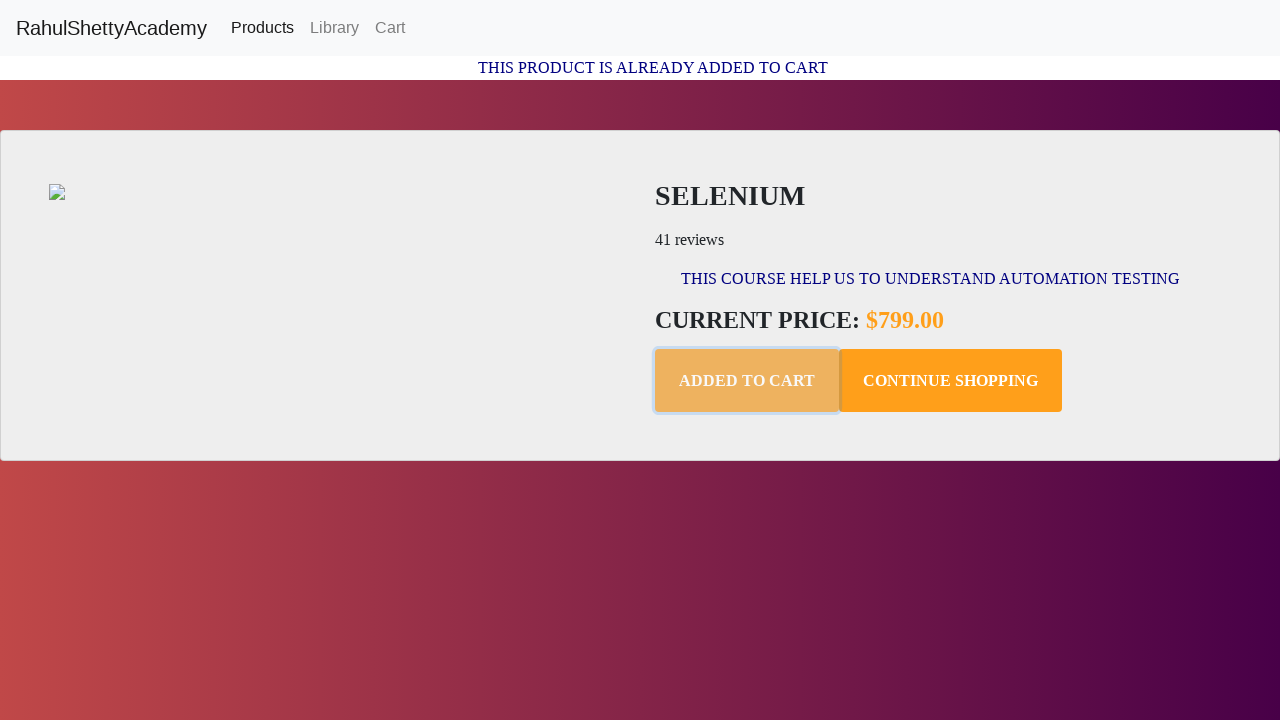

Retrieved cart confirmation message: This Product is already added to Cart
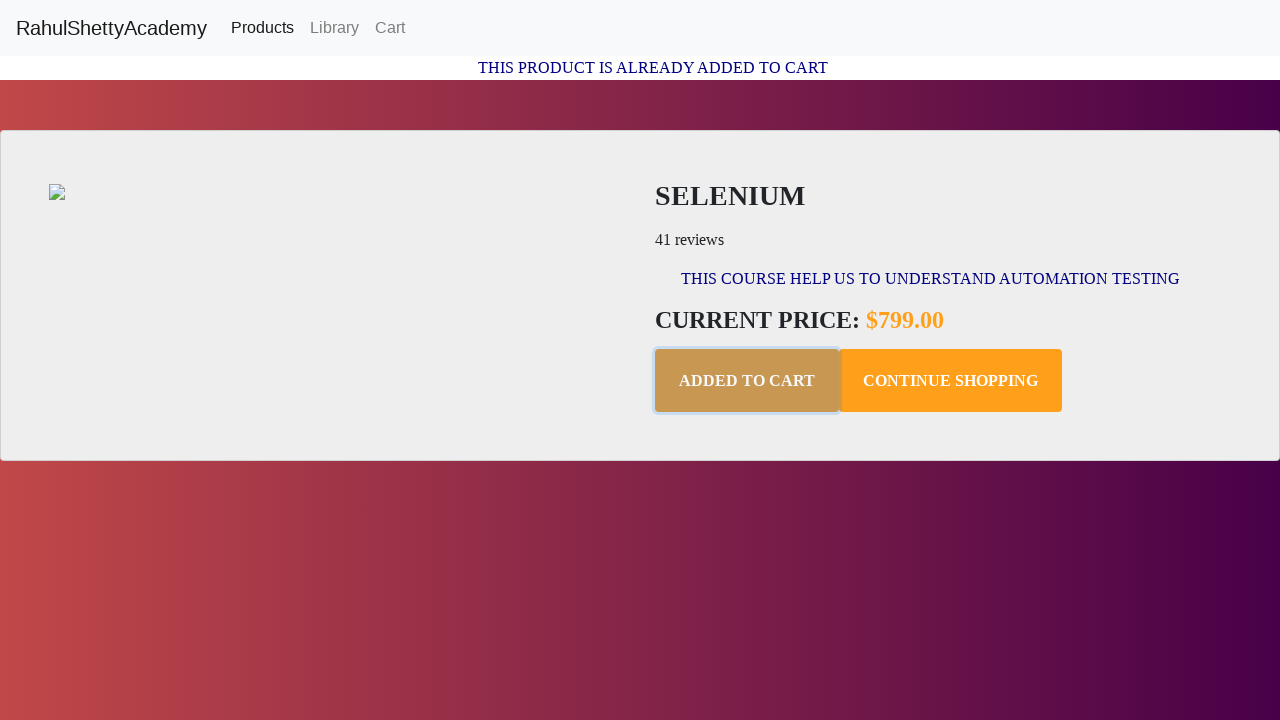

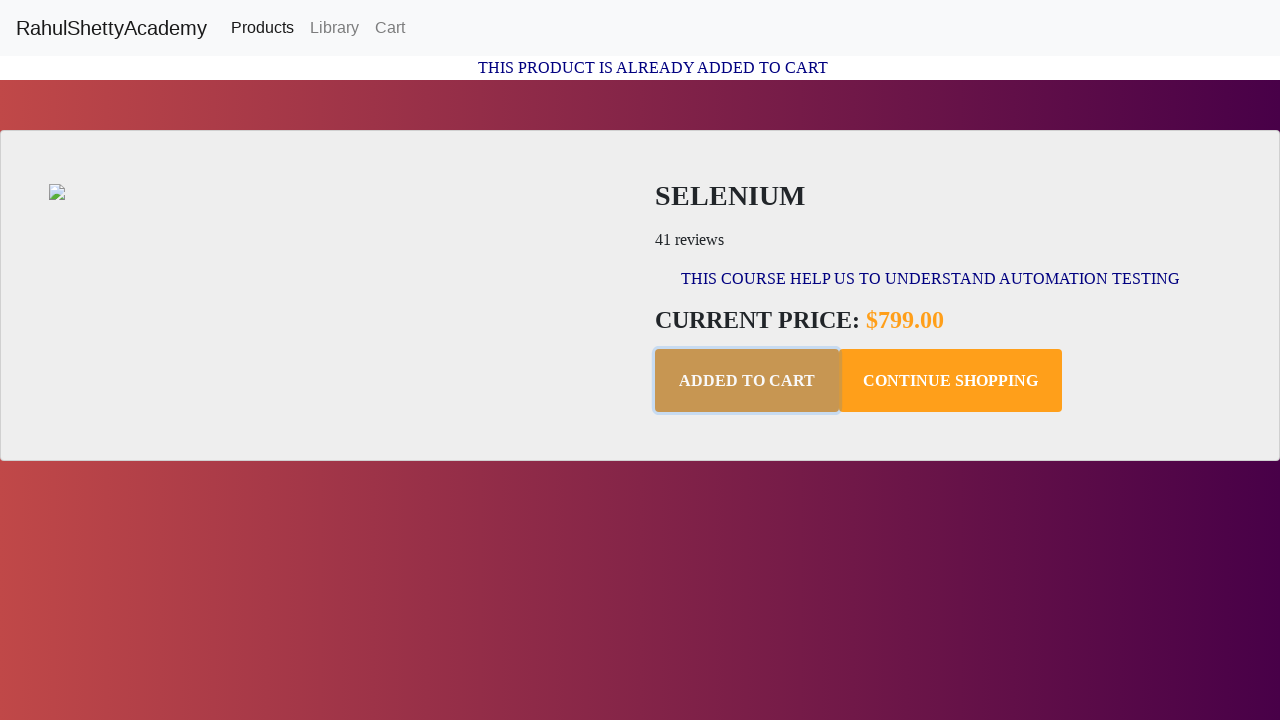